Tests a click interaction on a button and waits for a welcome message element to appear on the page

Starting URL: https://www.automationtestinginsider.com/2019/08/textarea-textarea-element-defines-multi.html

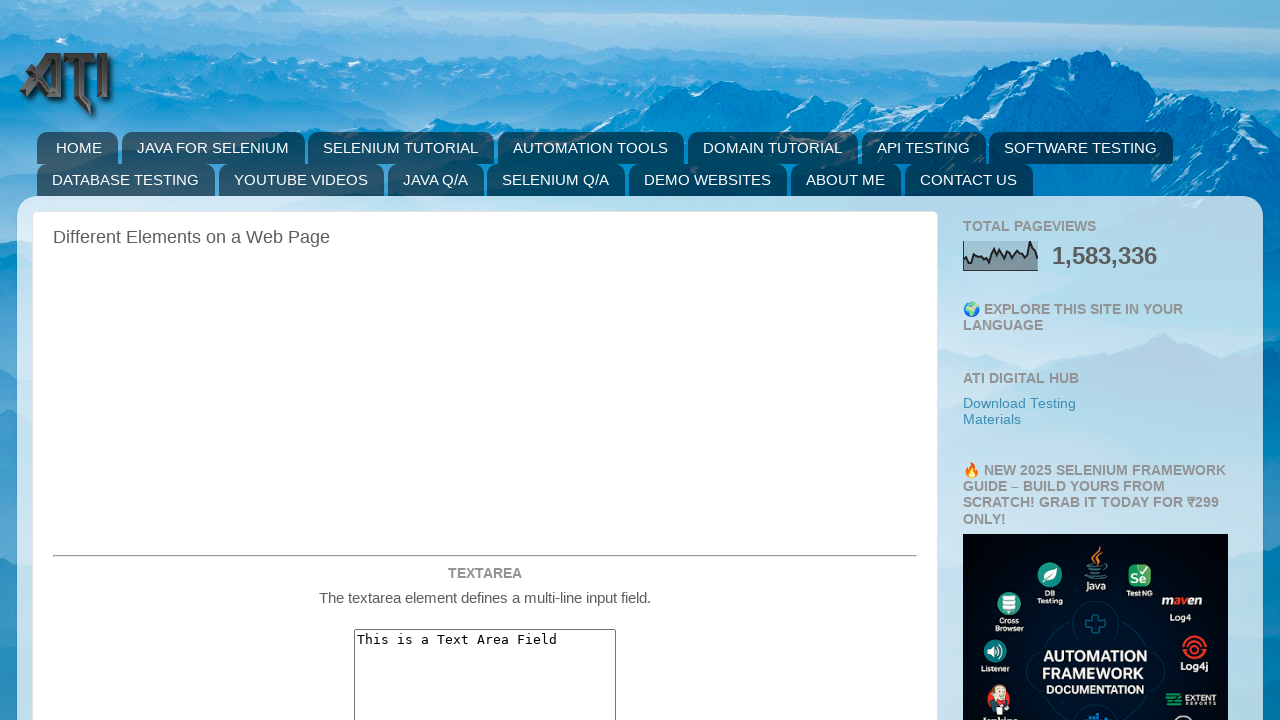

Navigated to the textarea demo page
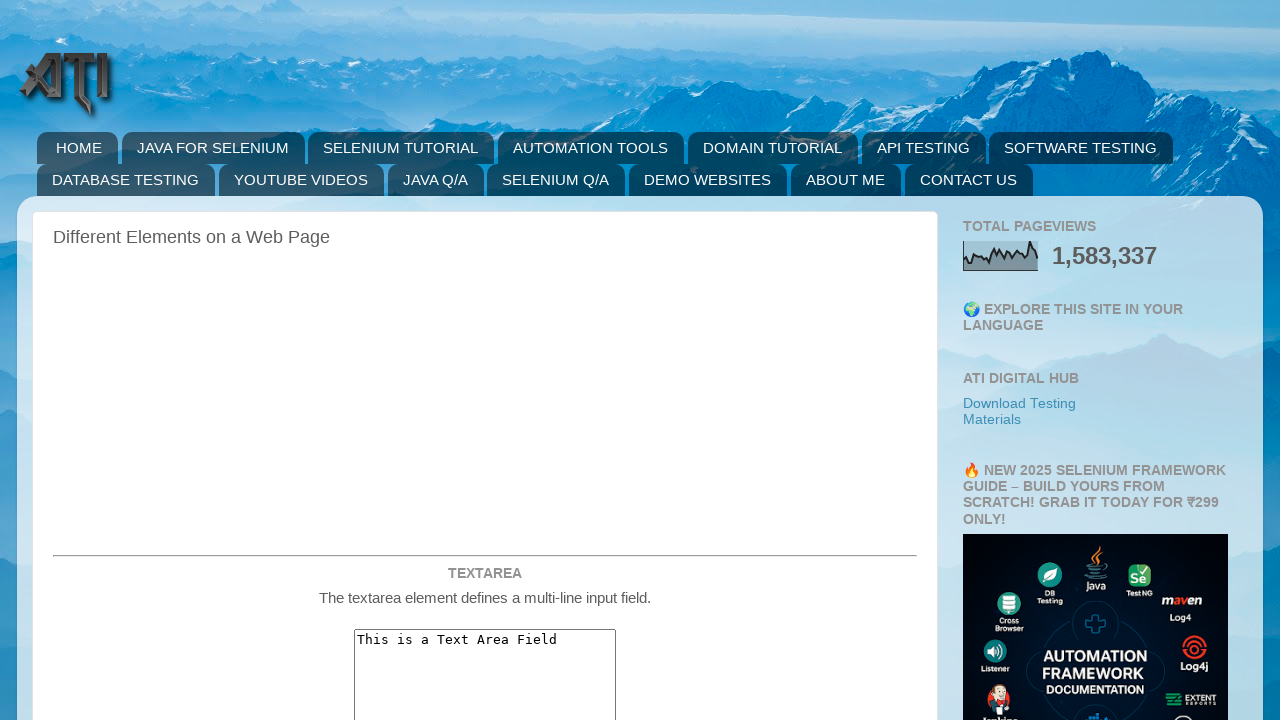

Clicked the 'Click Me' button at (485, 360) on xpath=//input[@id='testWait123' and @value='Click Me']
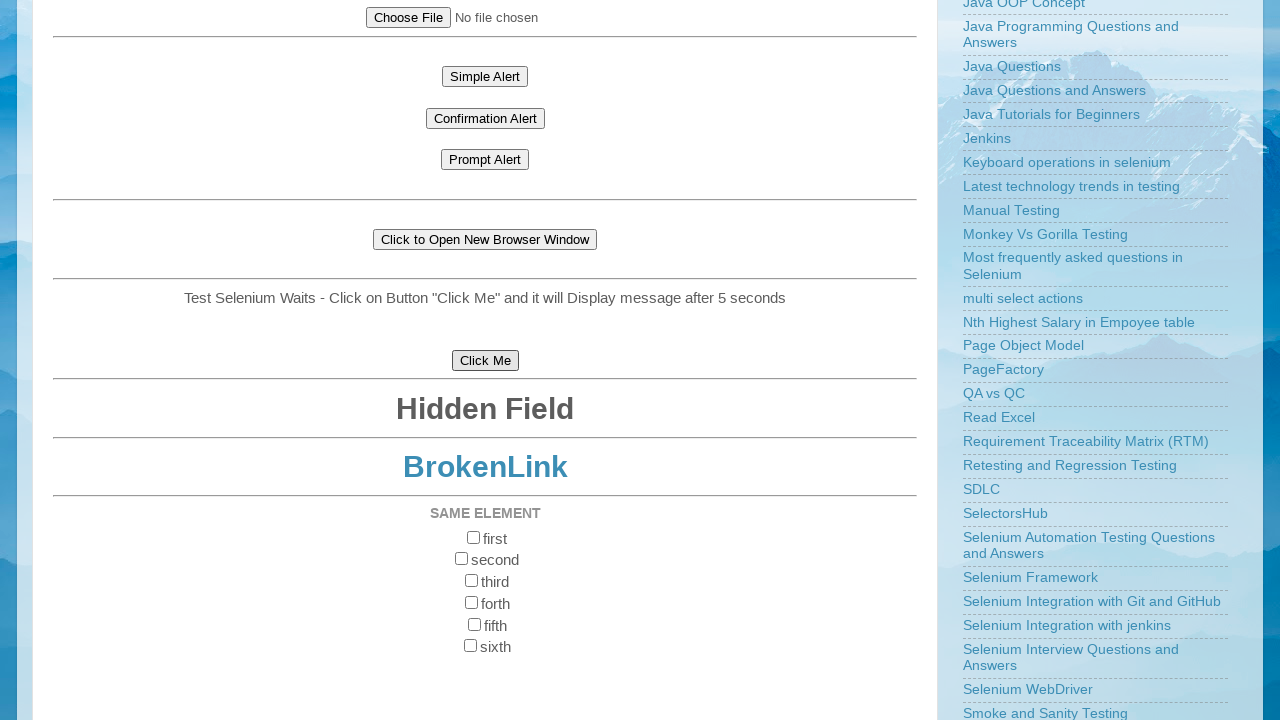

Welcome message appeared on the page
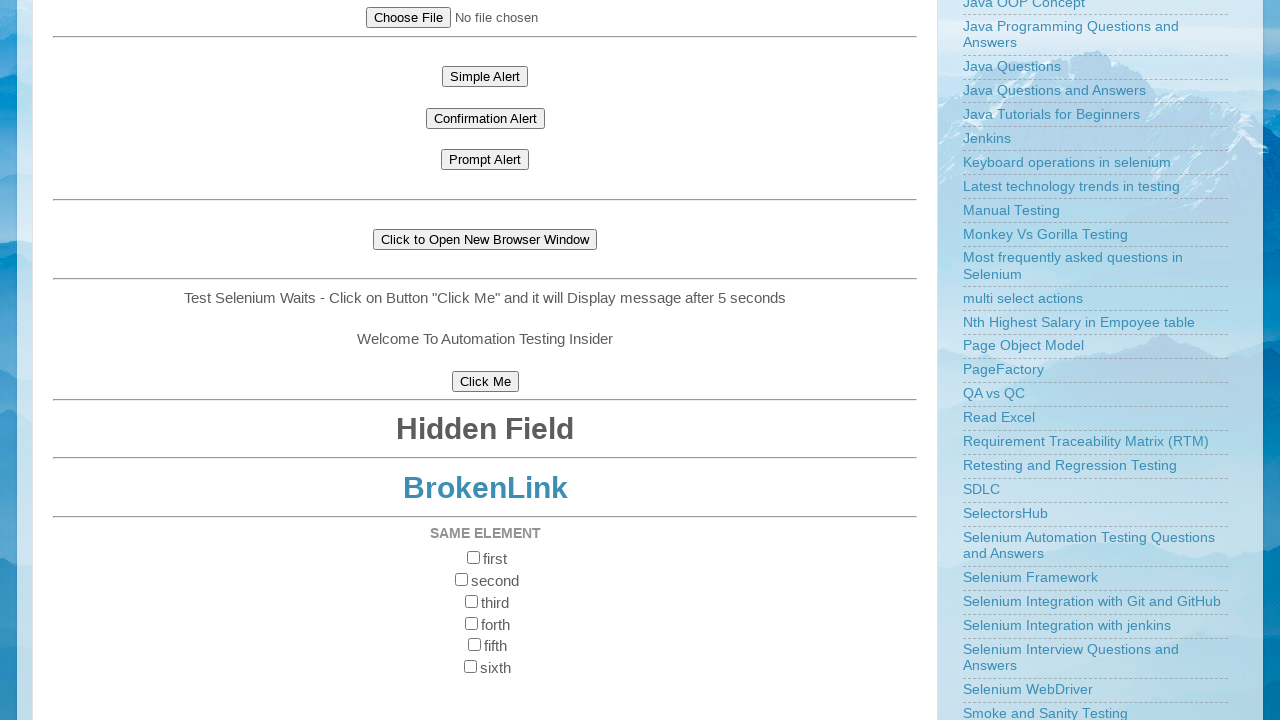

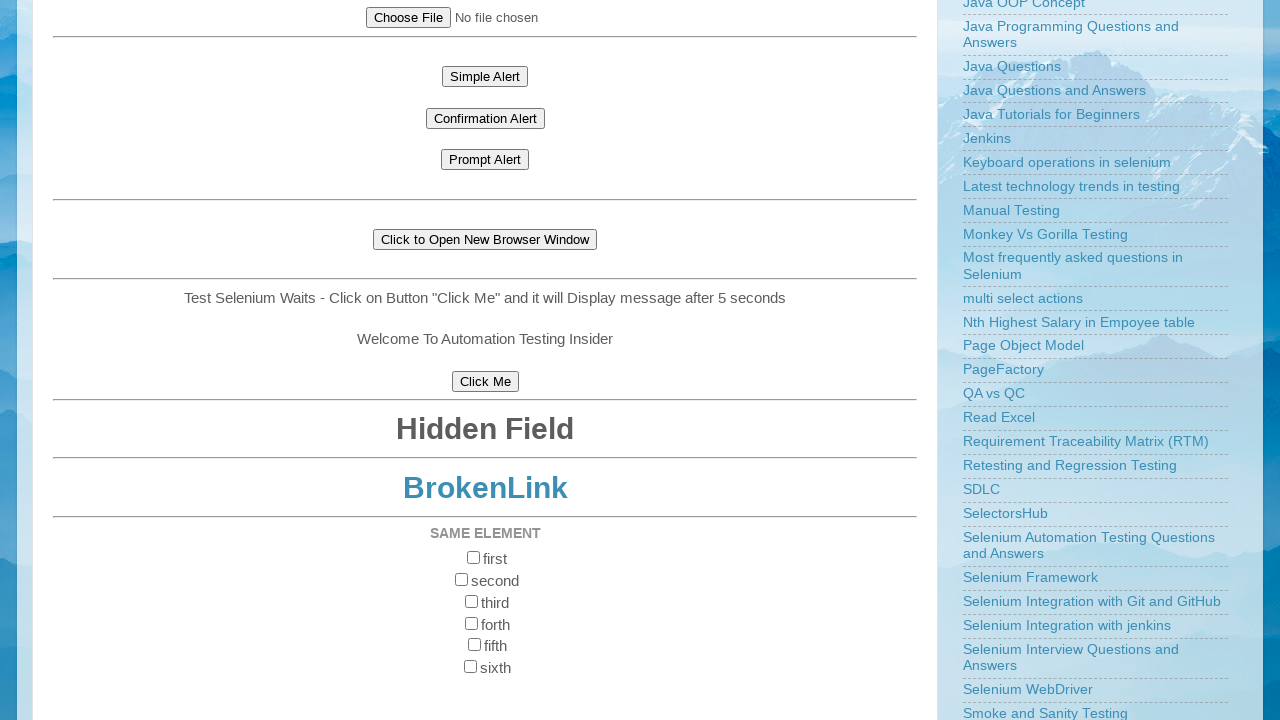